Clicks on "Reiseführer" subcategory link in the side menu

Starting URL: https://bookbox.ch/categories/B%C3%BCcher

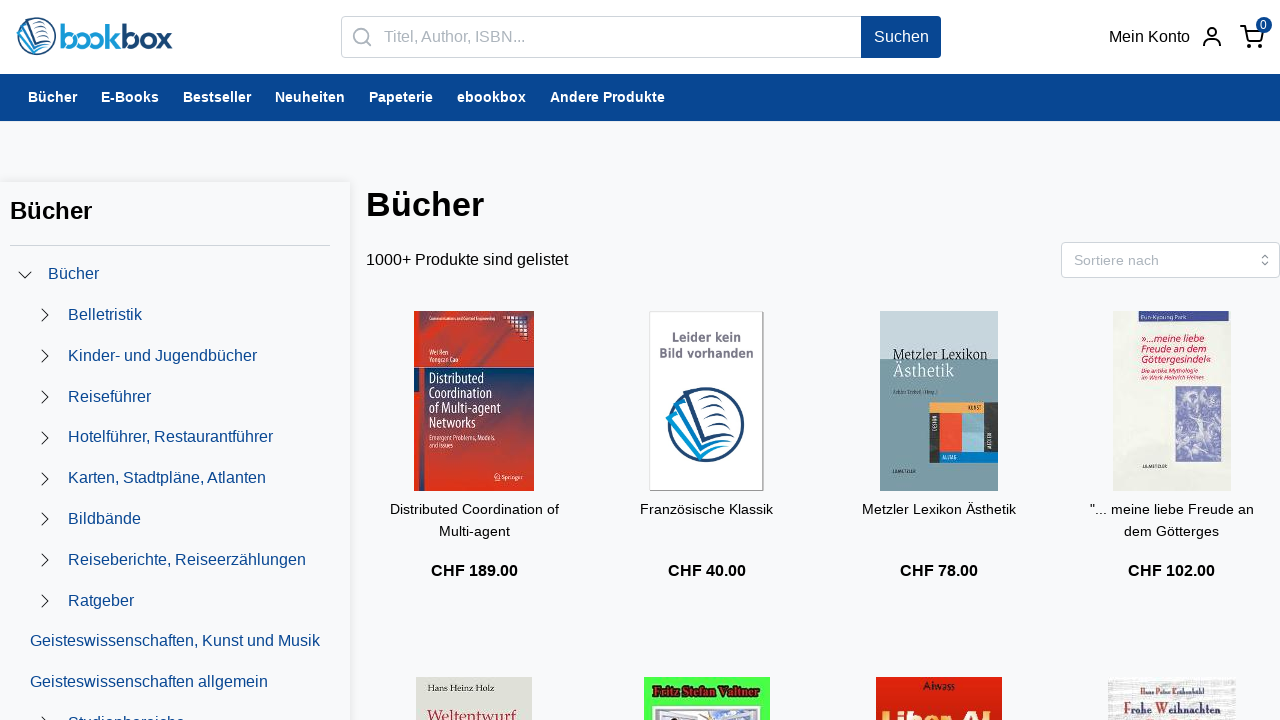

Clicked on 'Reiseführer' subcategory link in the side menu at (110, 397) on a >> internal:has-text="Reisef\u00fchrer"i
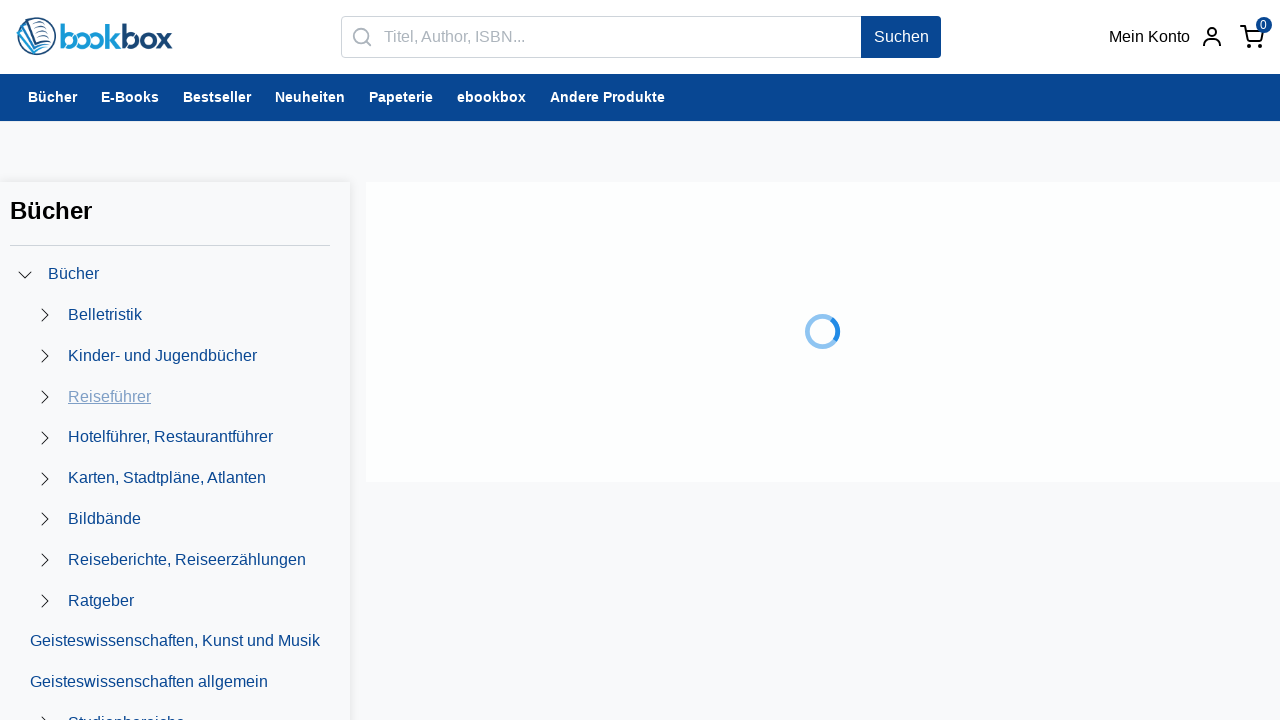

Page loaded and network became idle after navigating to Reiseführer subcategory
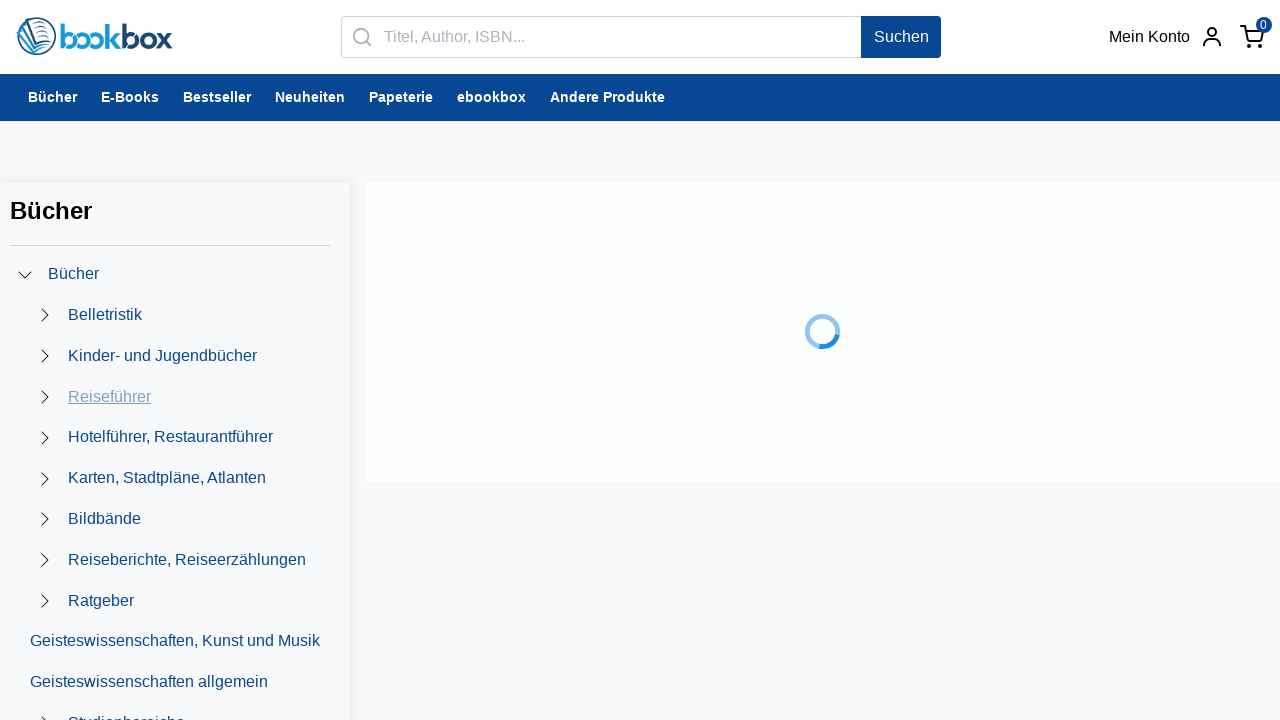

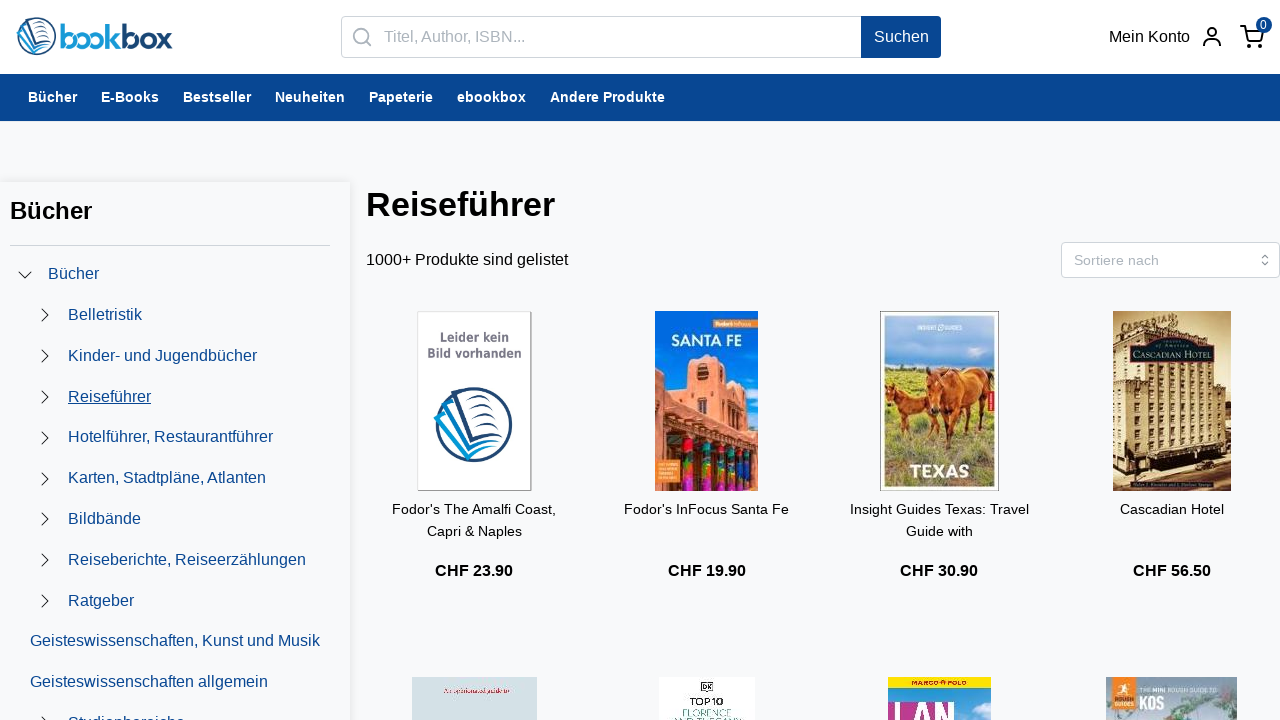